Iterates through and clicks each radio button in a group to test dynamic selection of form elements

Starting URL: http://www.echoecho.com/htmlforms10.htm

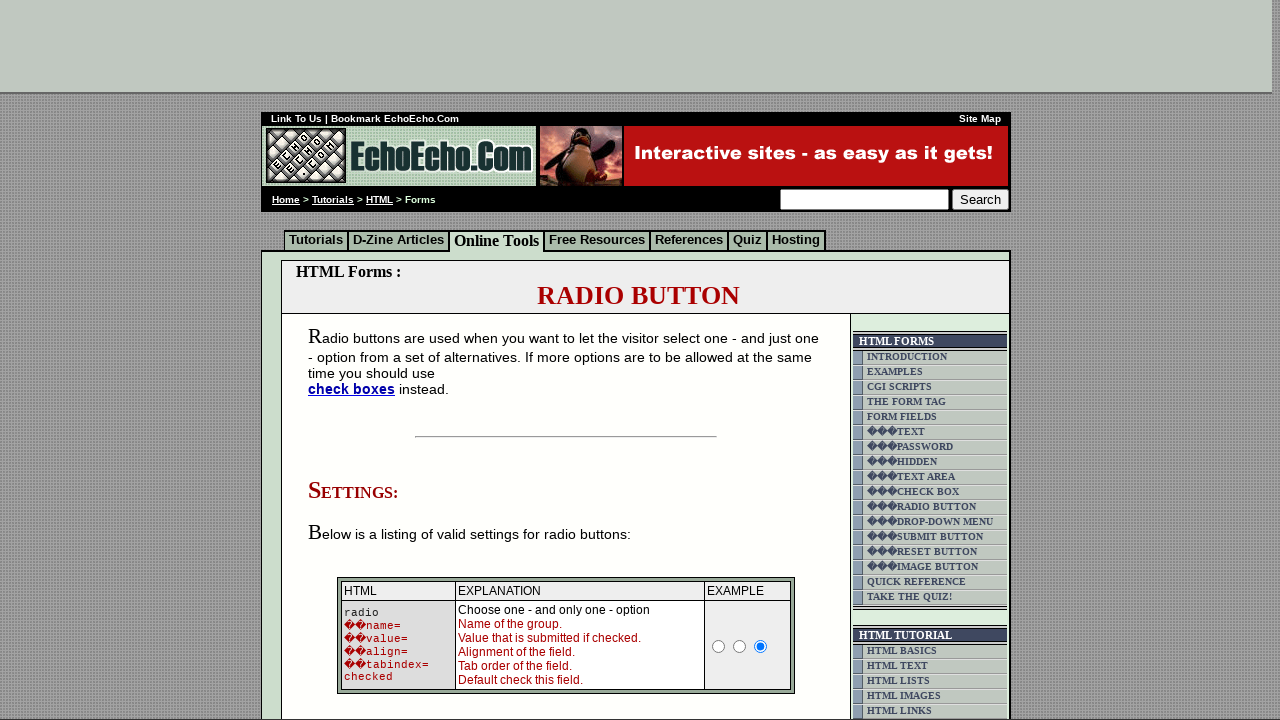

Navigated to Echo Echo HTML forms page
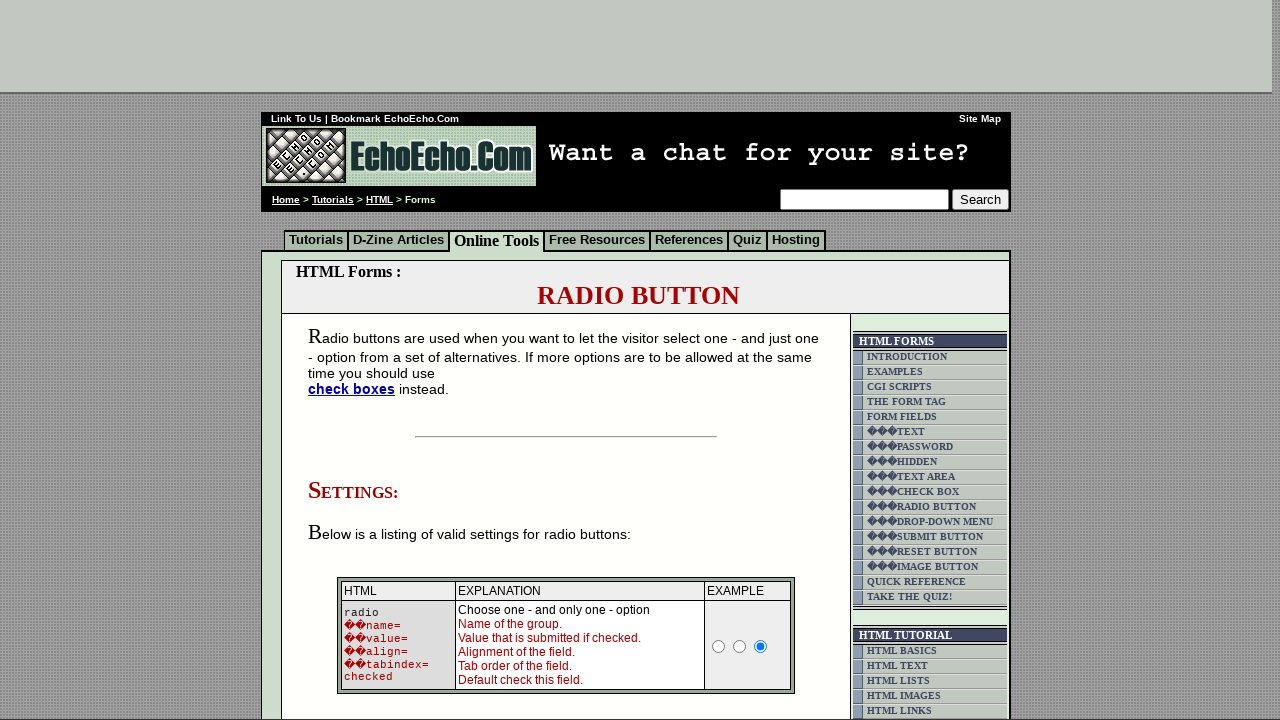

Located all radio buttons in group1
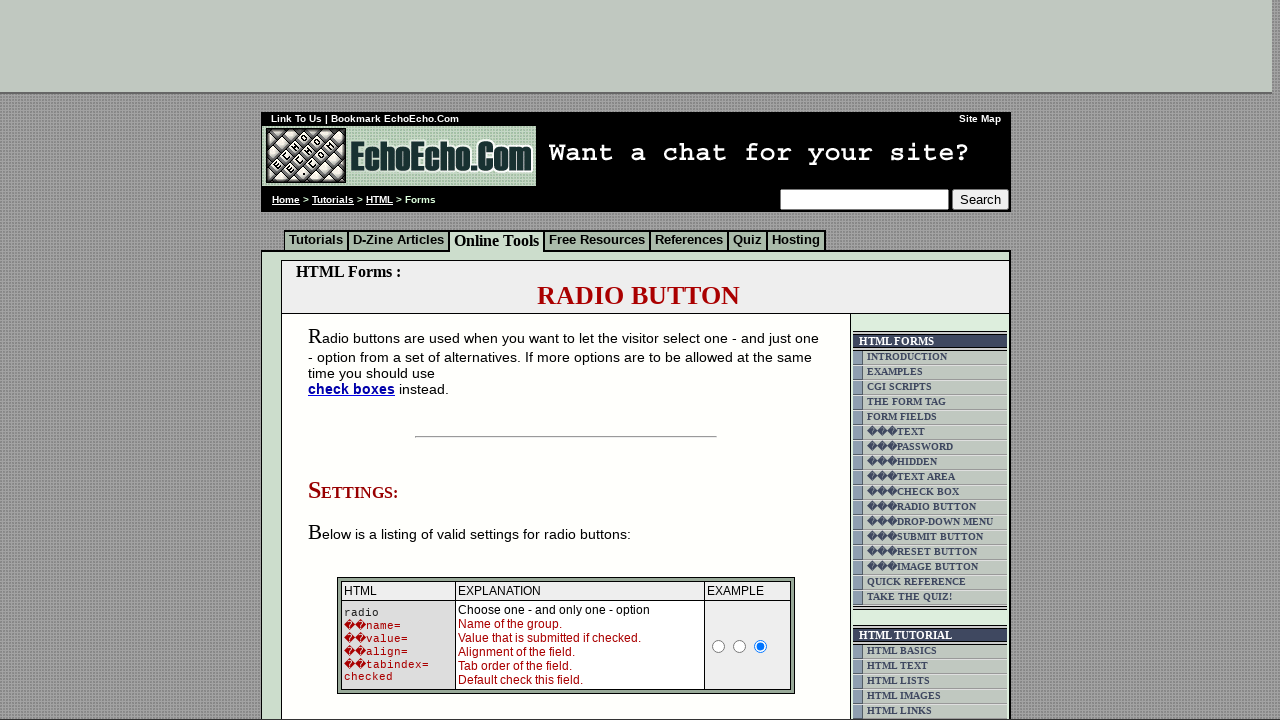

Found 3 radio buttons in the group
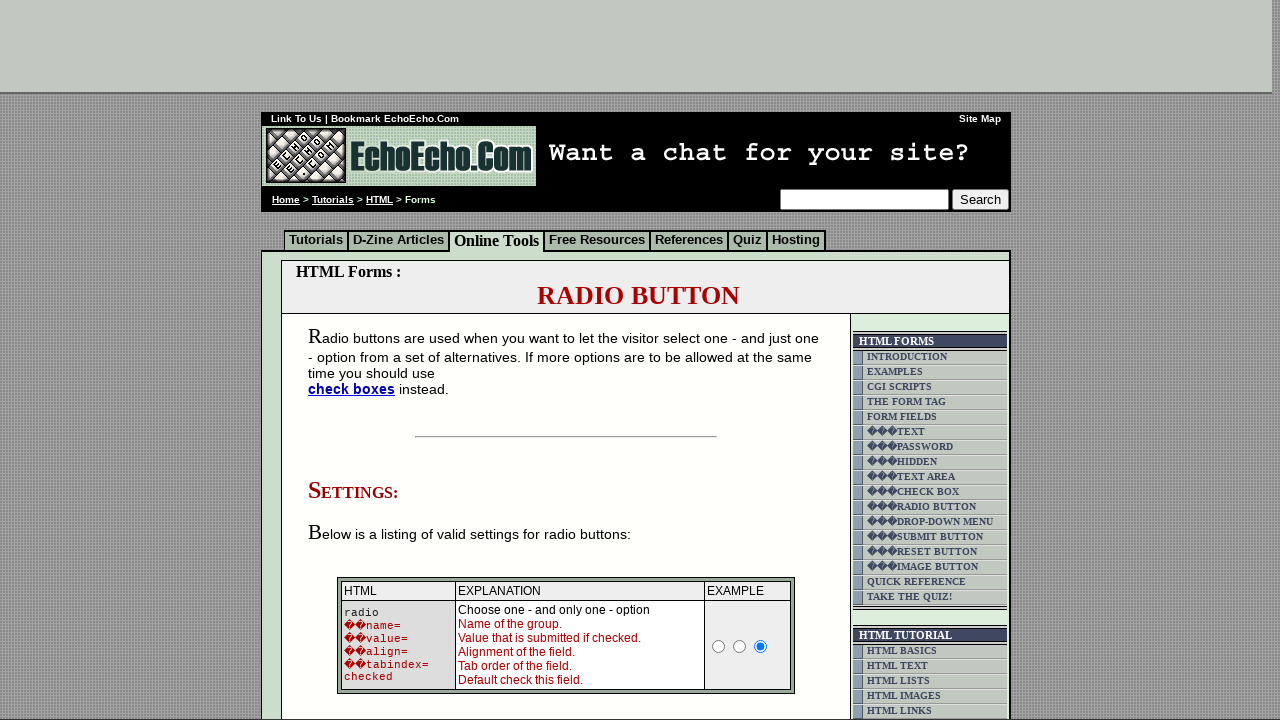

Clicked radio button 1 of 3 at (356, 360) on input[name='group1'] >> nth=0
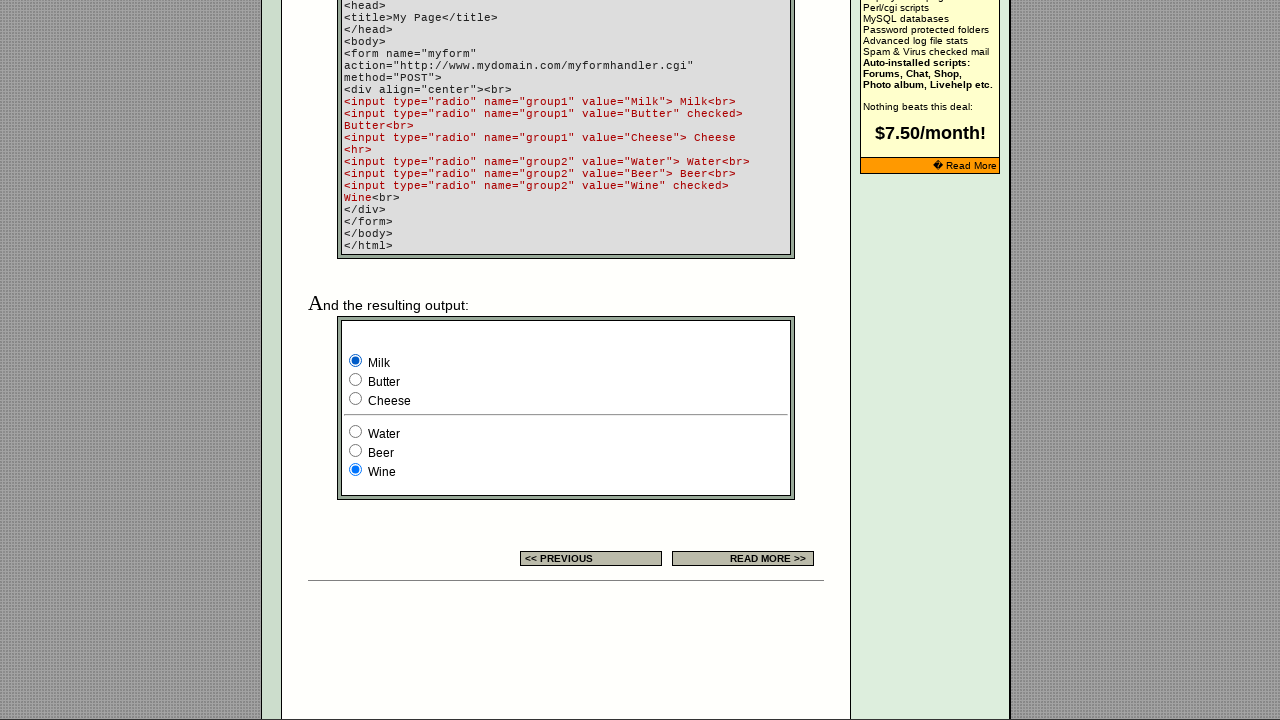

Clicked radio button 2 of 3 at (356, 380) on input[name='group1'] >> nth=1
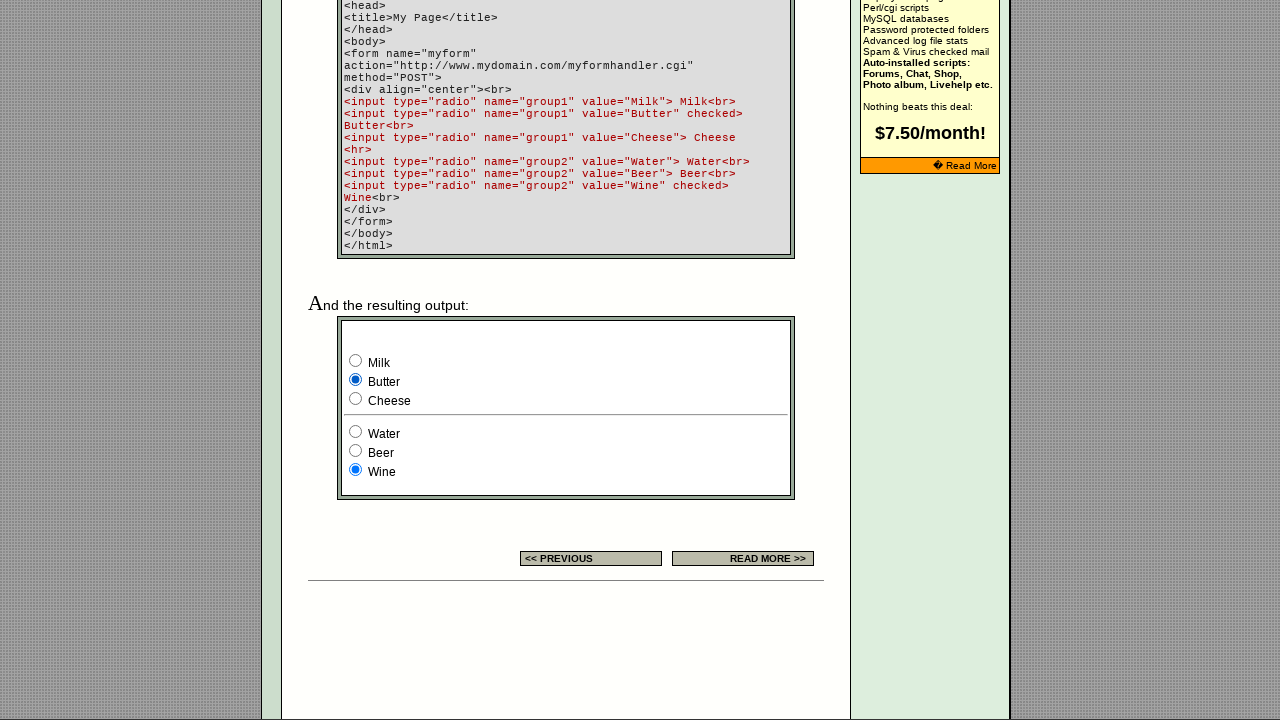

Clicked radio button 3 of 3 at (356, 398) on input[name='group1'] >> nth=2
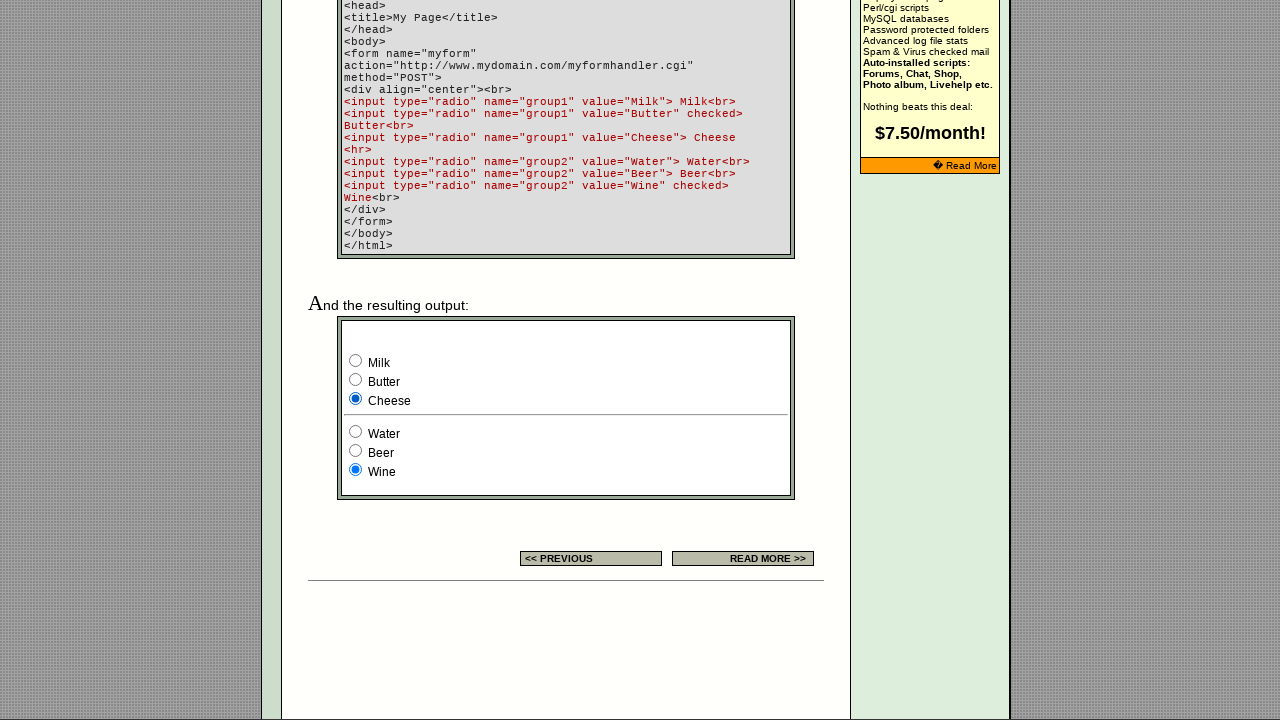

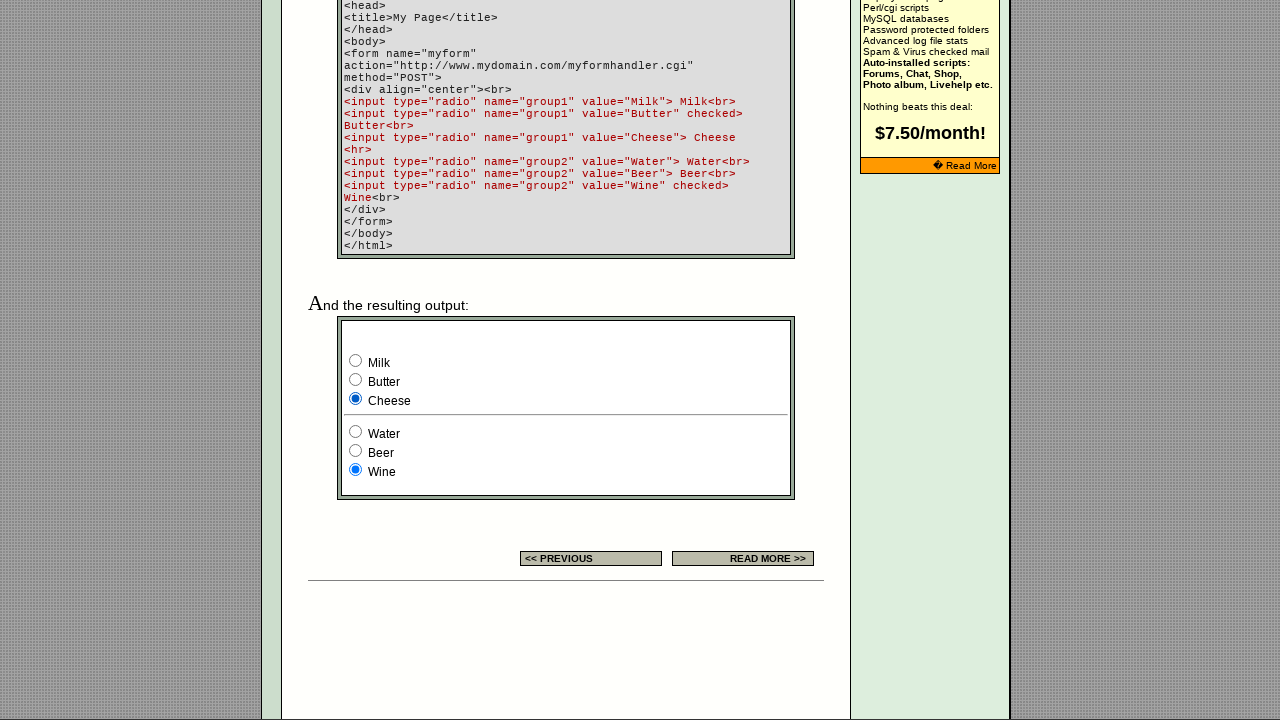